Tests the selectable list functionality by clicking on all but the last list items and verifying they become active while the last item remains inactive

Starting URL: https://demoqa.com/selectable

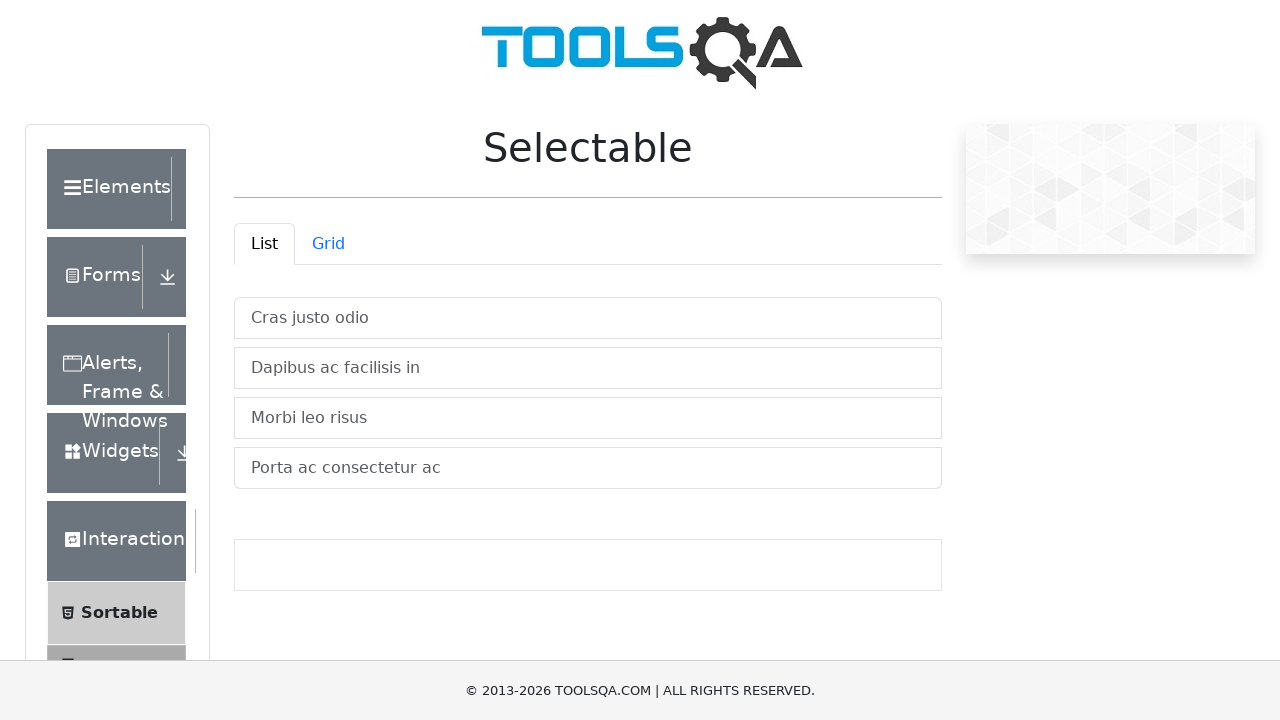

Navigated to selectable list demo page
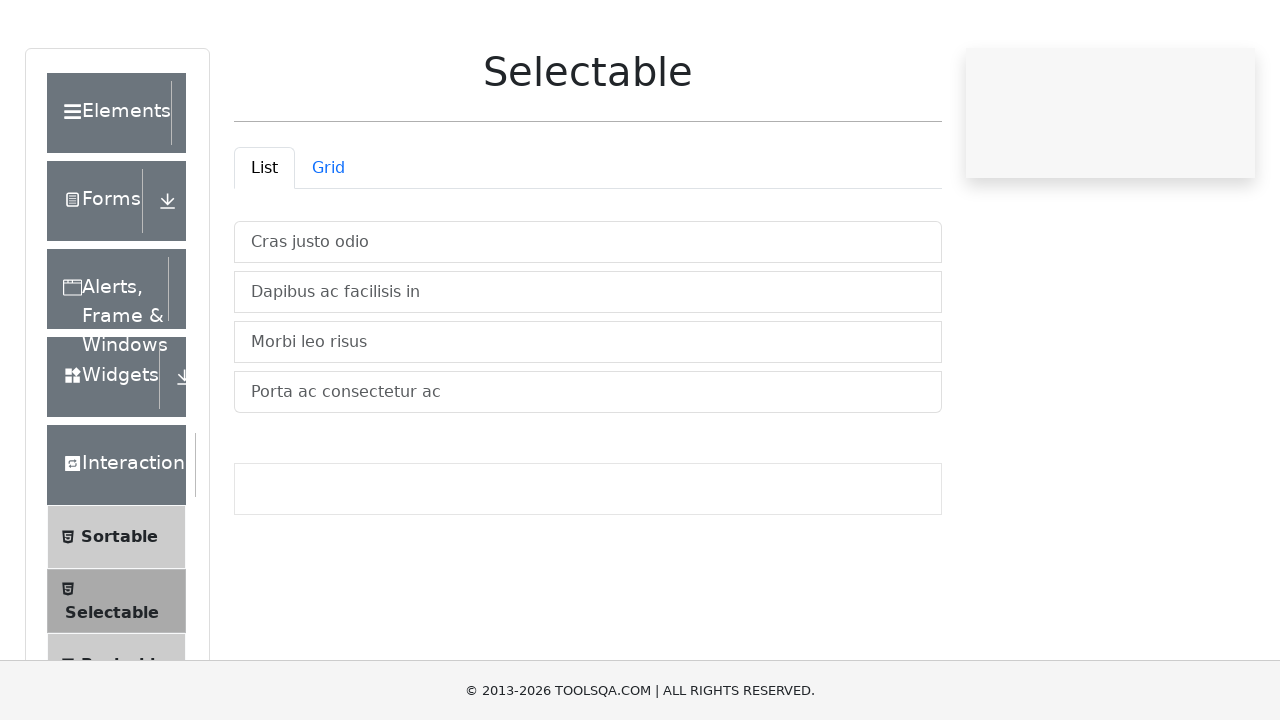

Retrieved all list elements from selectable container
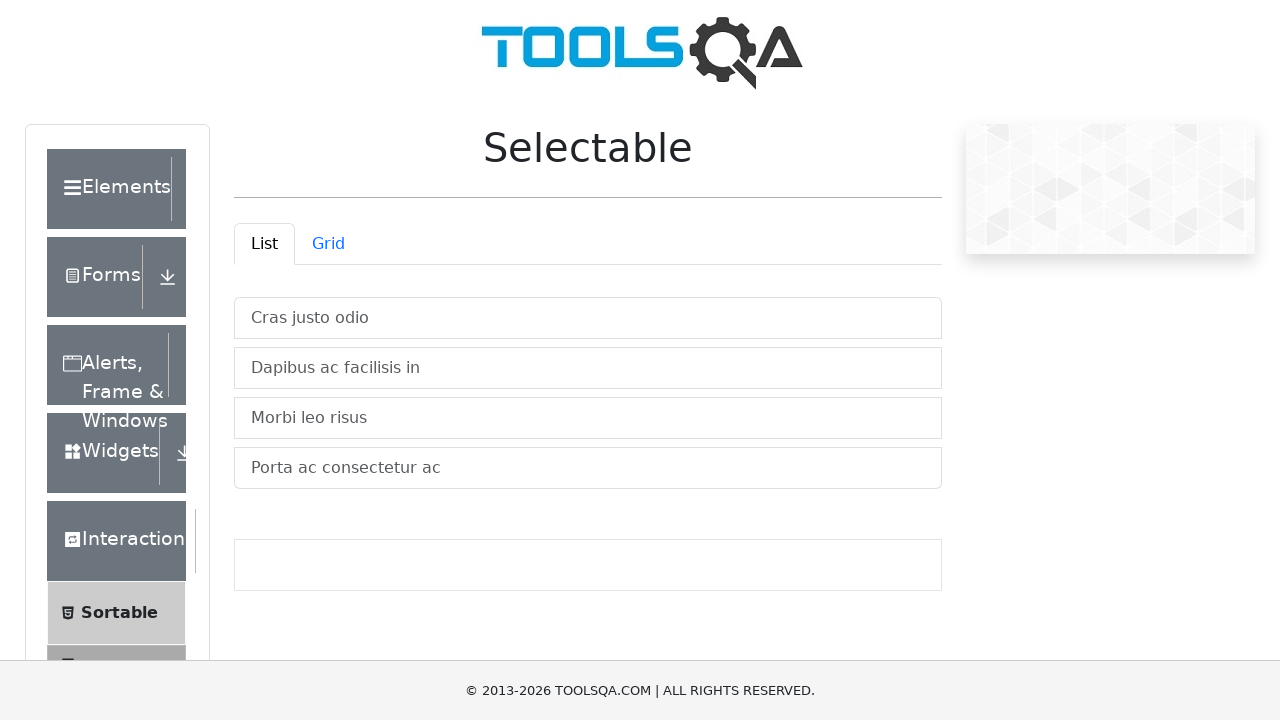

Clicked list item 1 to activate it at (588, 318) on xpath=//ul[@id='verticalListContainer']/li >> nth=0
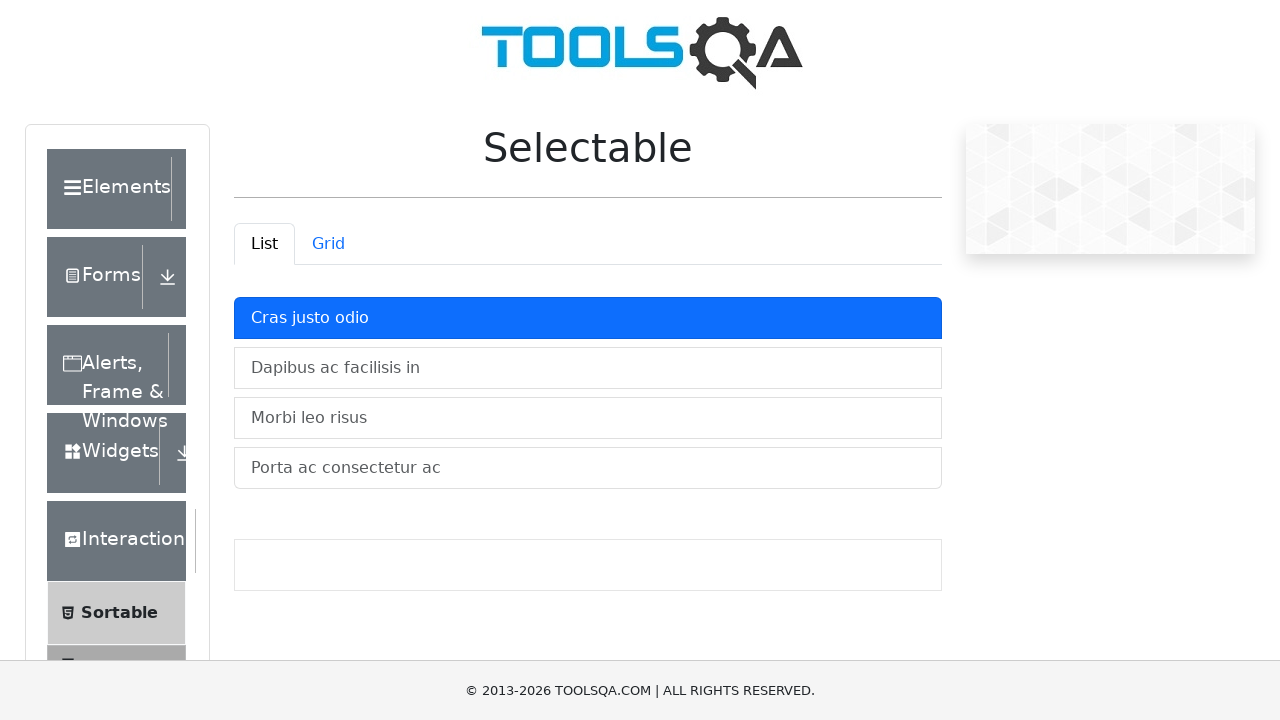

Clicked list item 2 to activate it at (588, 368) on xpath=//ul[@id='verticalListContainer']/li >> nth=1
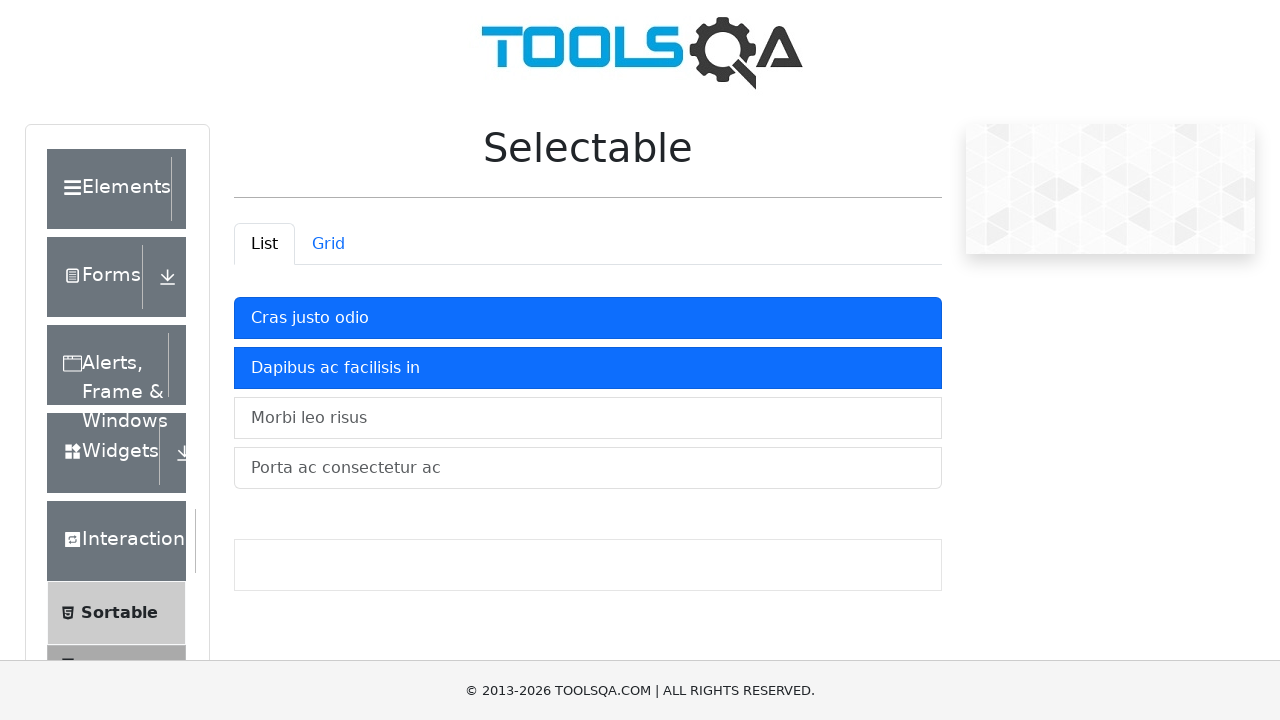

Clicked list item 3 to activate it at (588, 418) on xpath=//ul[@id='verticalListContainer']/li >> nth=2
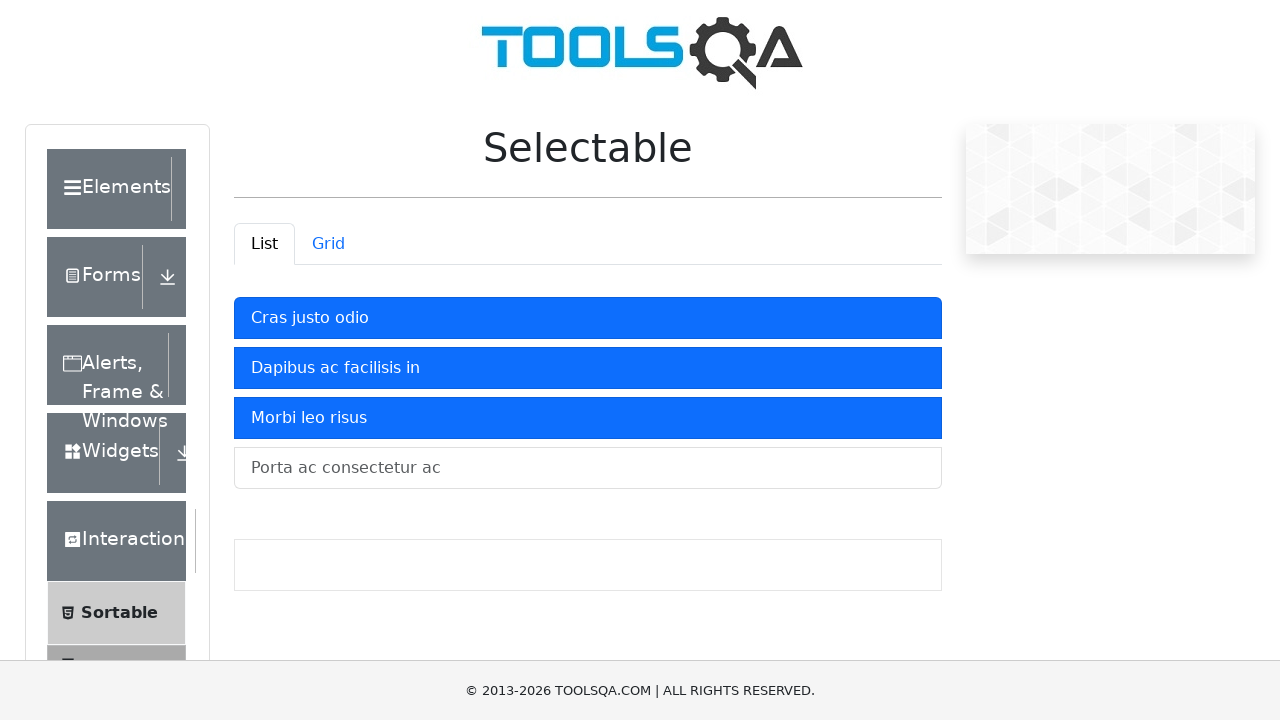

Verified list item 1 has active class
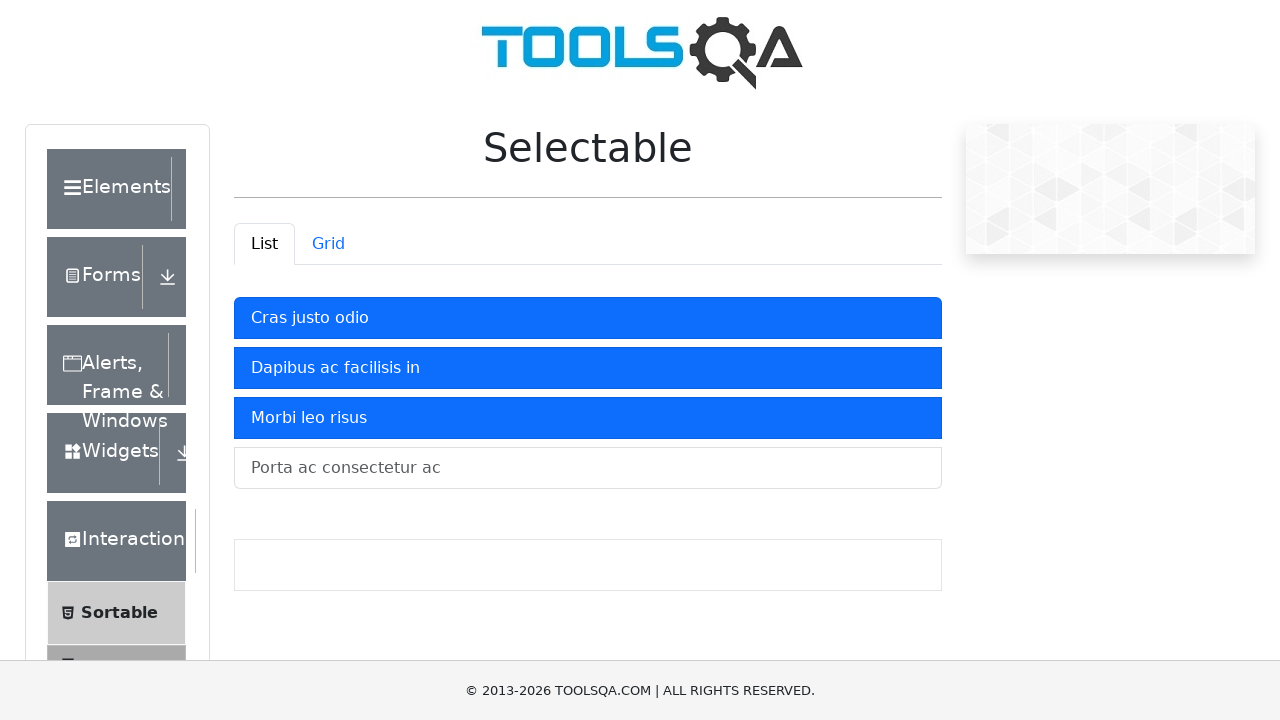

Verified list item 2 has active class
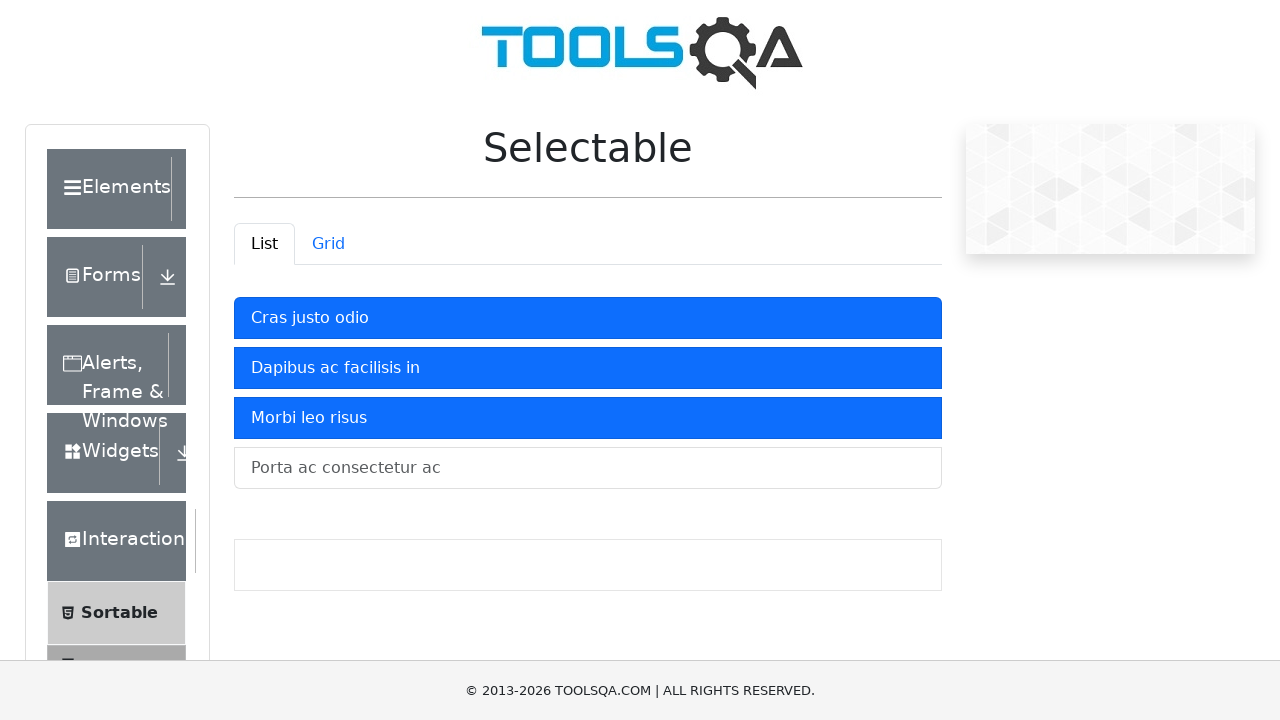

Verified list item 3 has active class
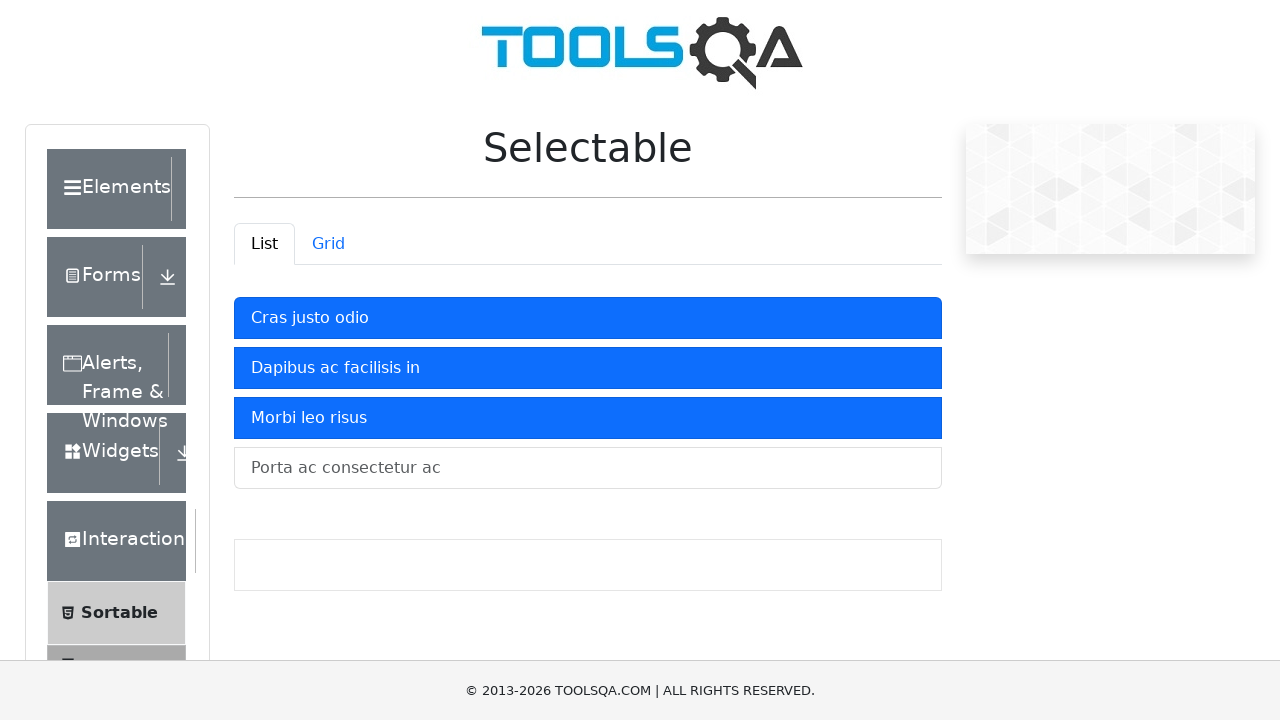

Verified last list item does not have active class
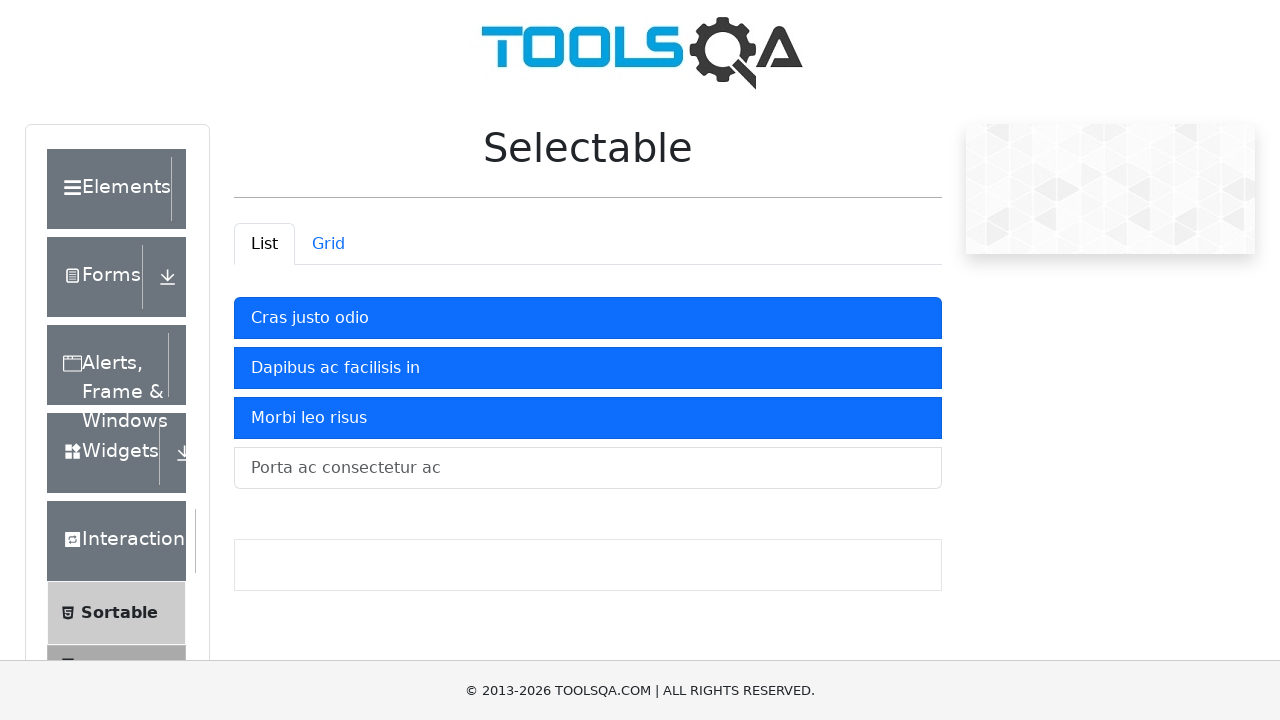

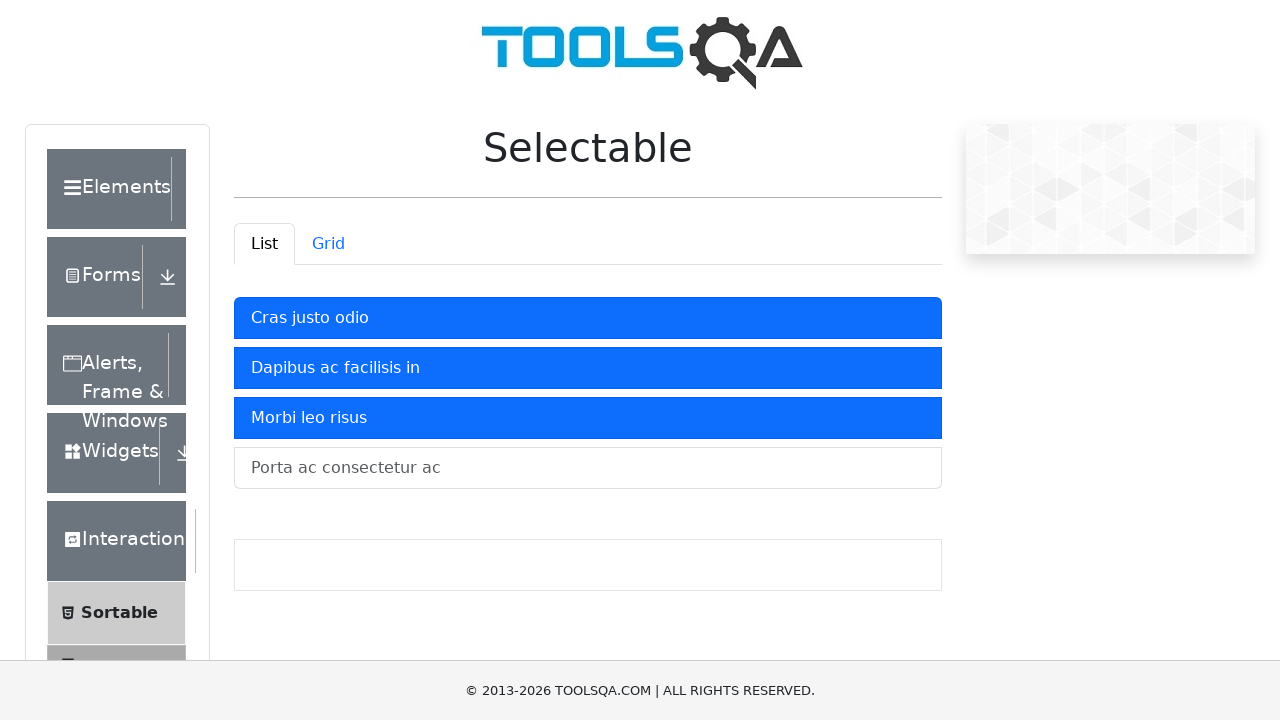